Tests that the headers endpoint returns information containing User-Agent and headers data

Starting URL: https://httpbin.org/headers

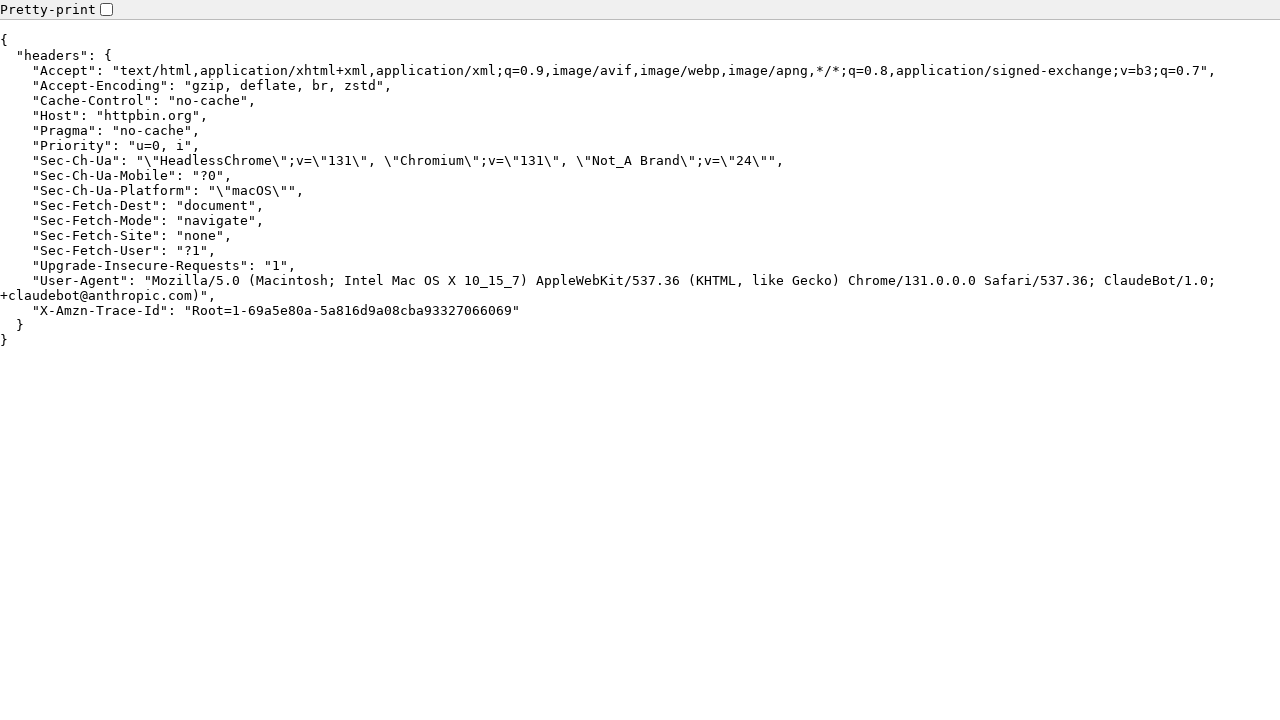

Navigated to https://httpbin.org/headers
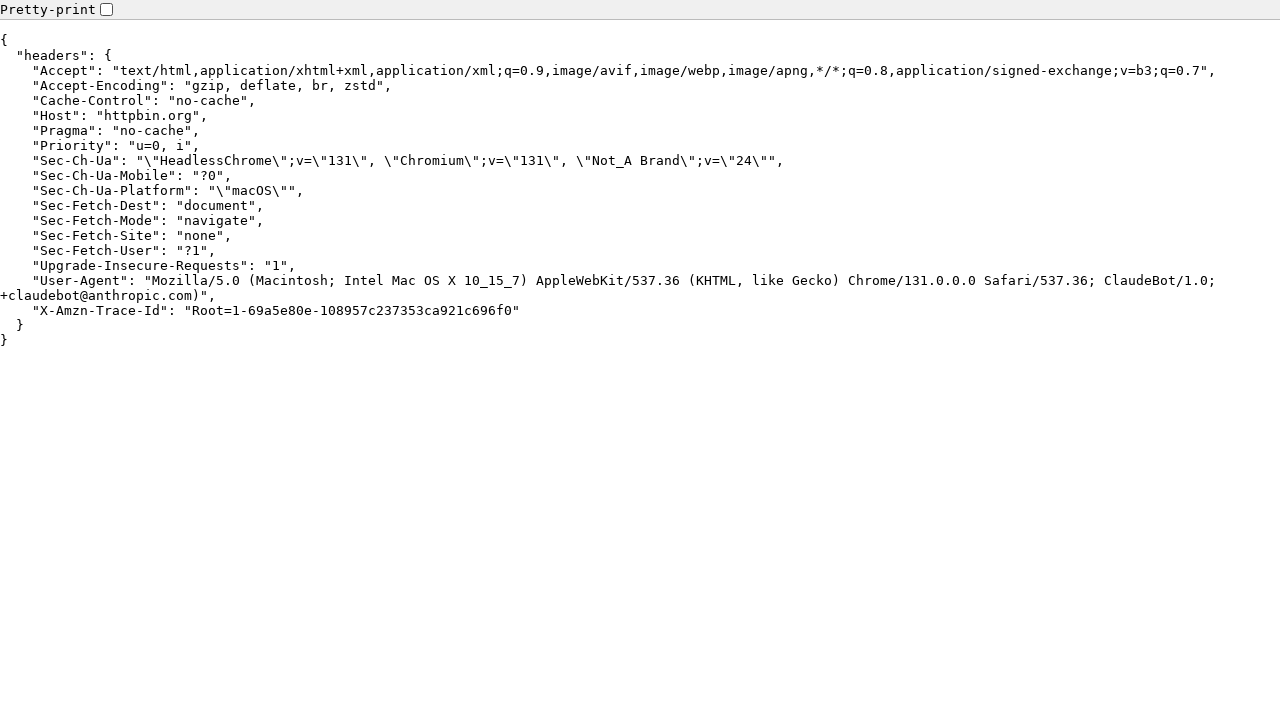

Retrieved page content
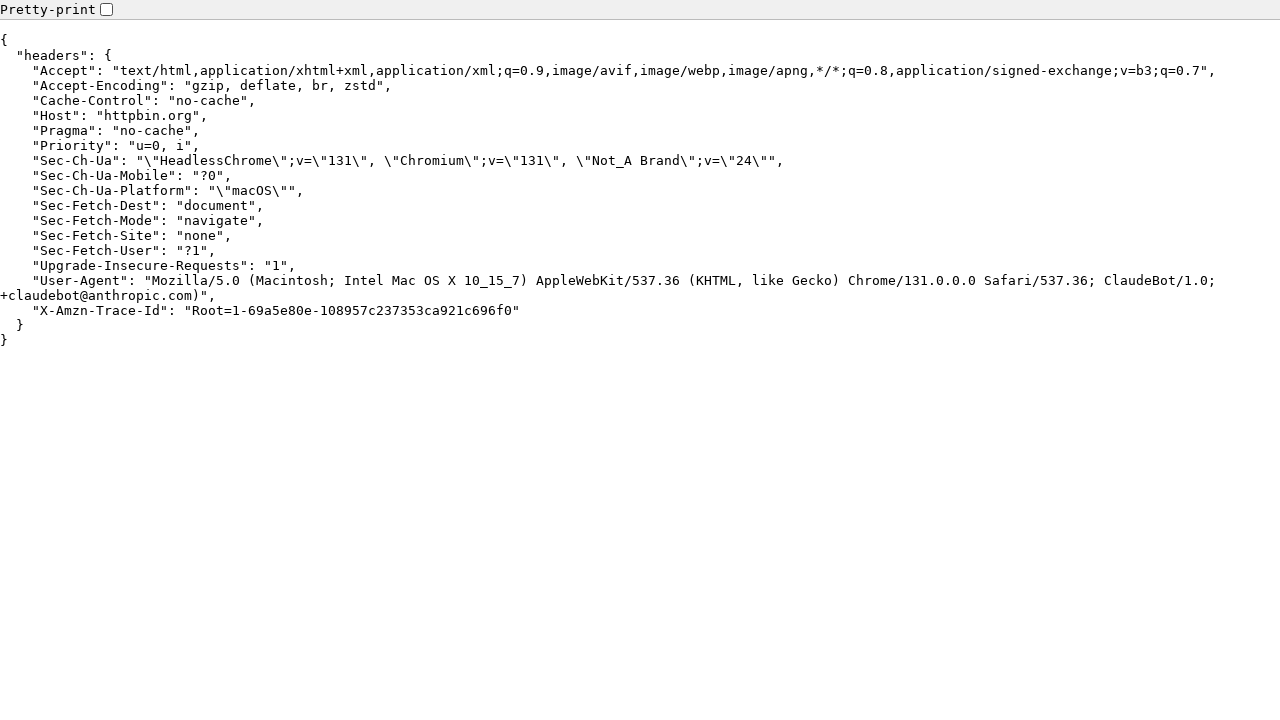

Asserted that 'User-Agent' is present in page content
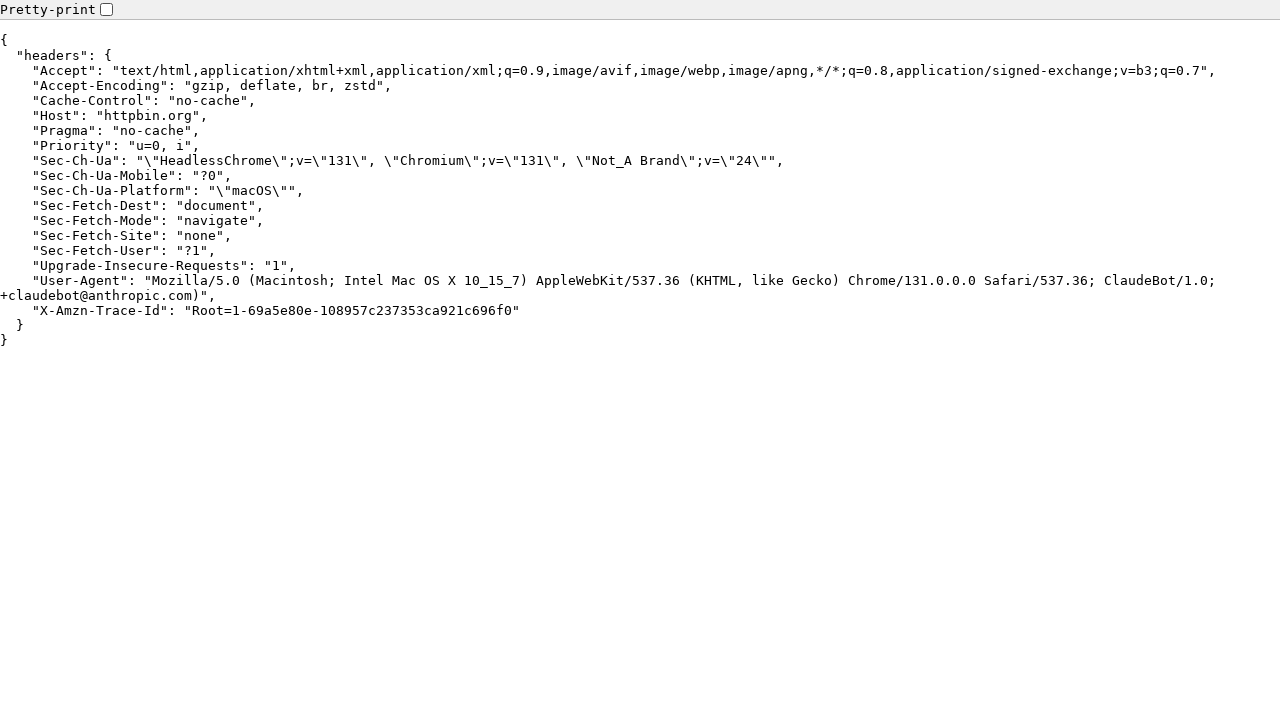

Asserted that 'headers' is present in page content
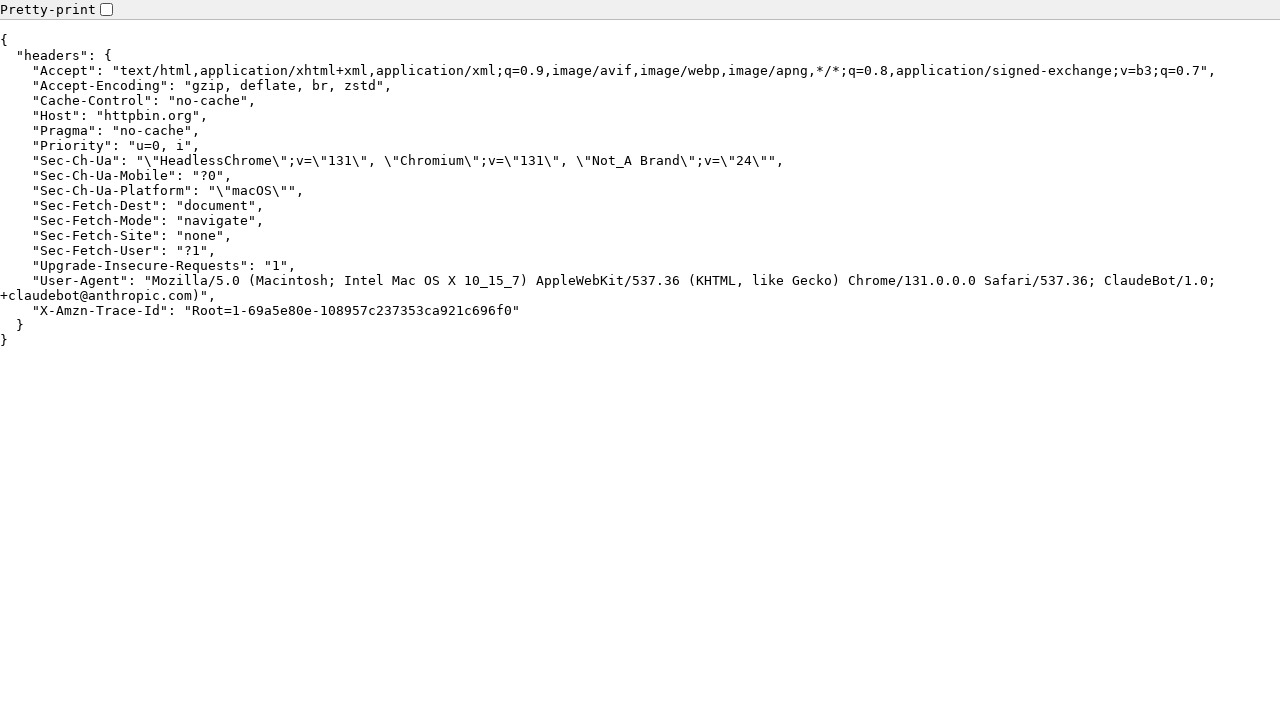

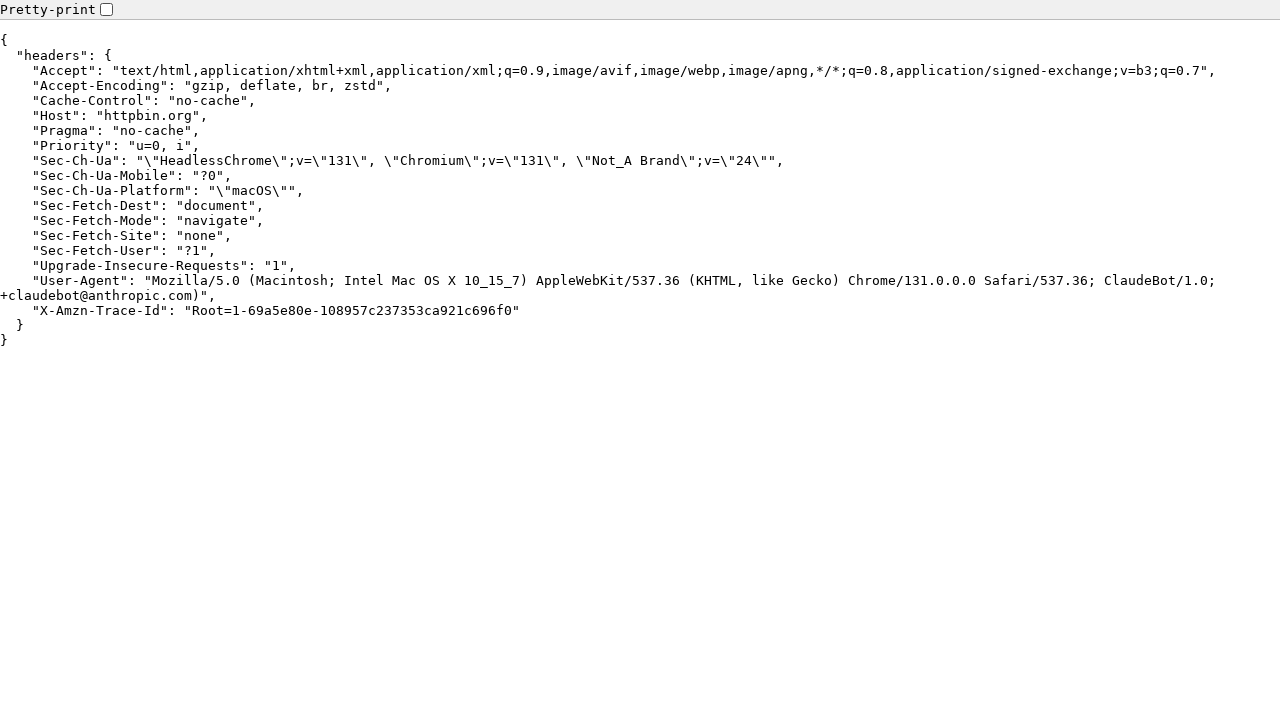